Tests login form validation by entering a username but leaving password empty, verifying the "Password is required" error message appears

Starting URL: https://www.saucedemo.com/

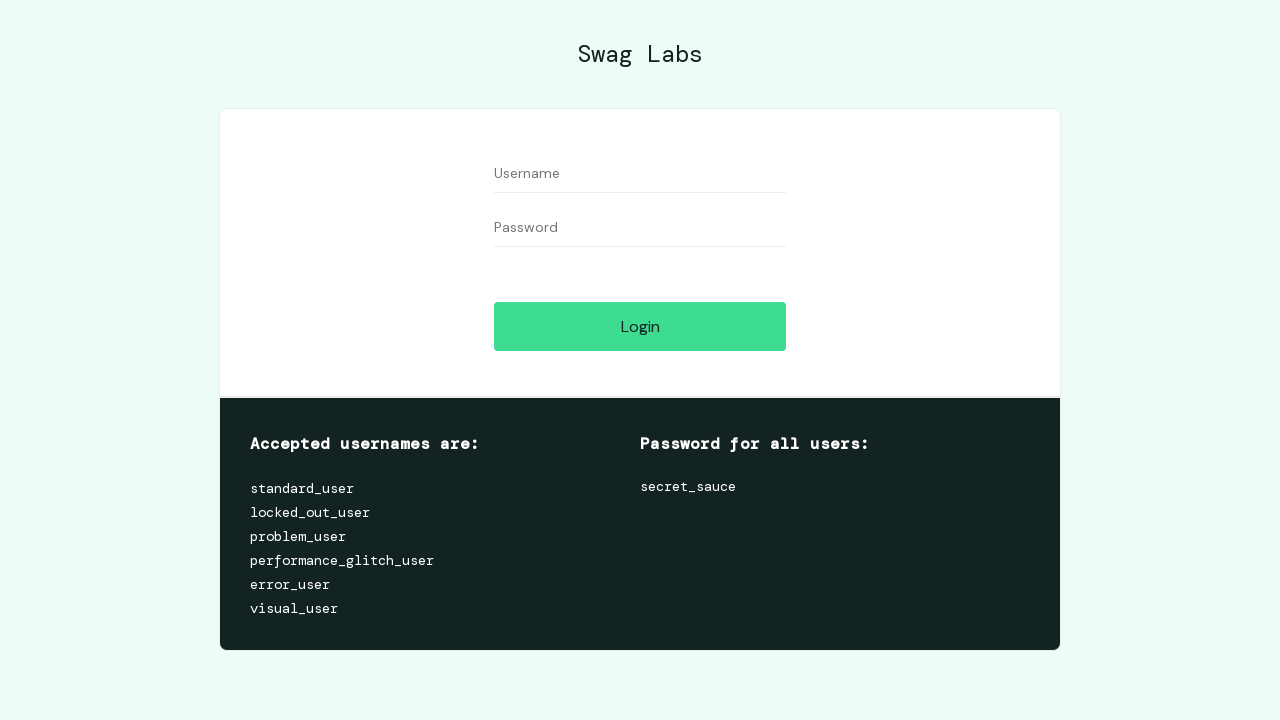

Entered username 'pair5' in the username field on #user-name
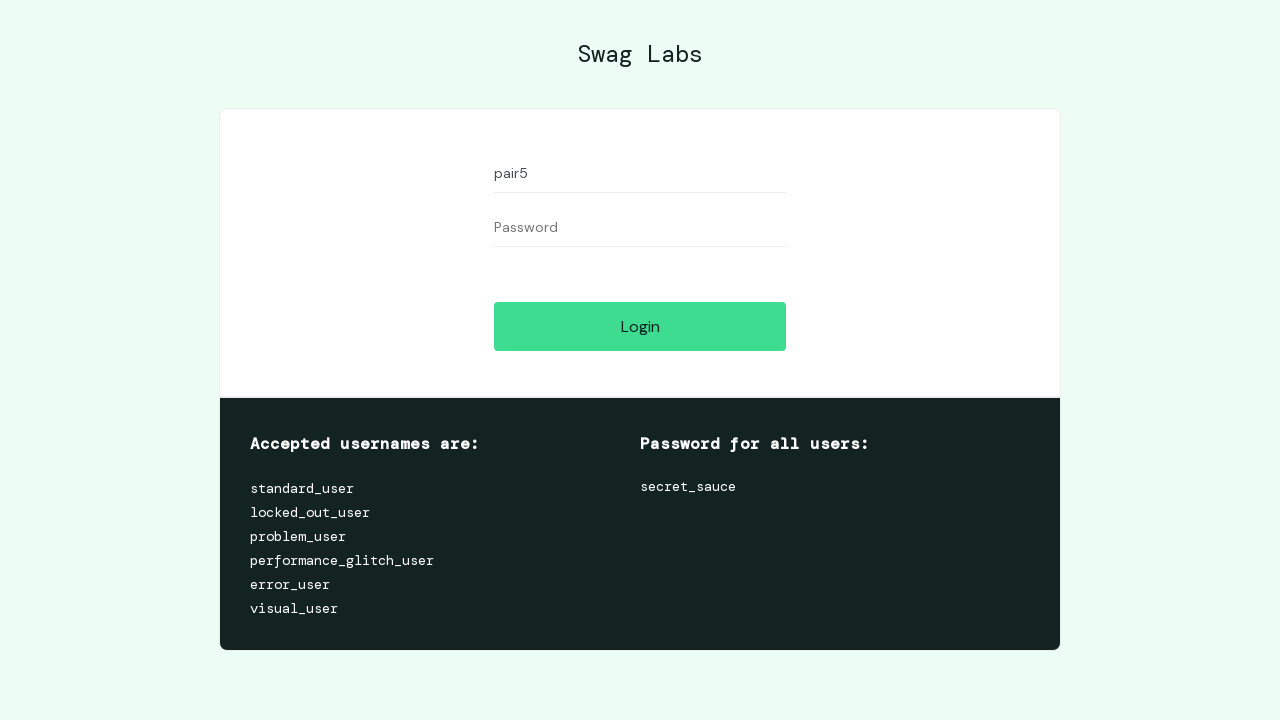

Left password field empty on #password
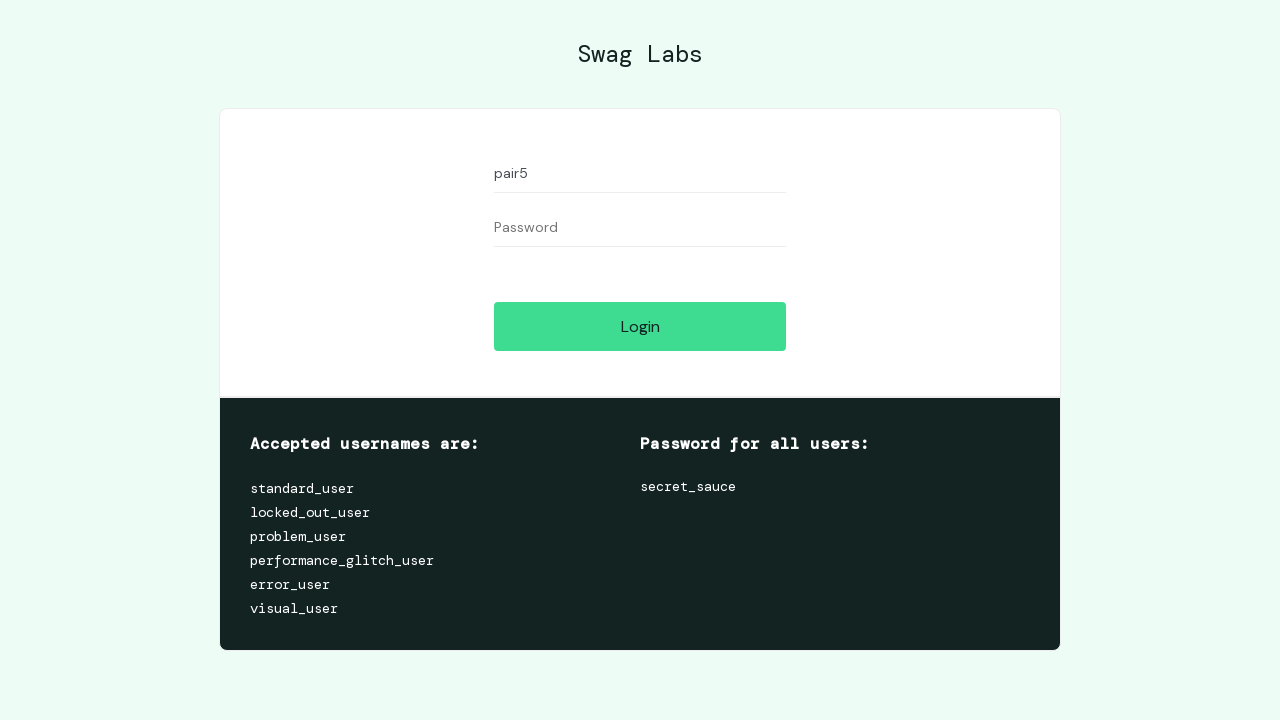

Clicked login button at (640, 326) on #login-button
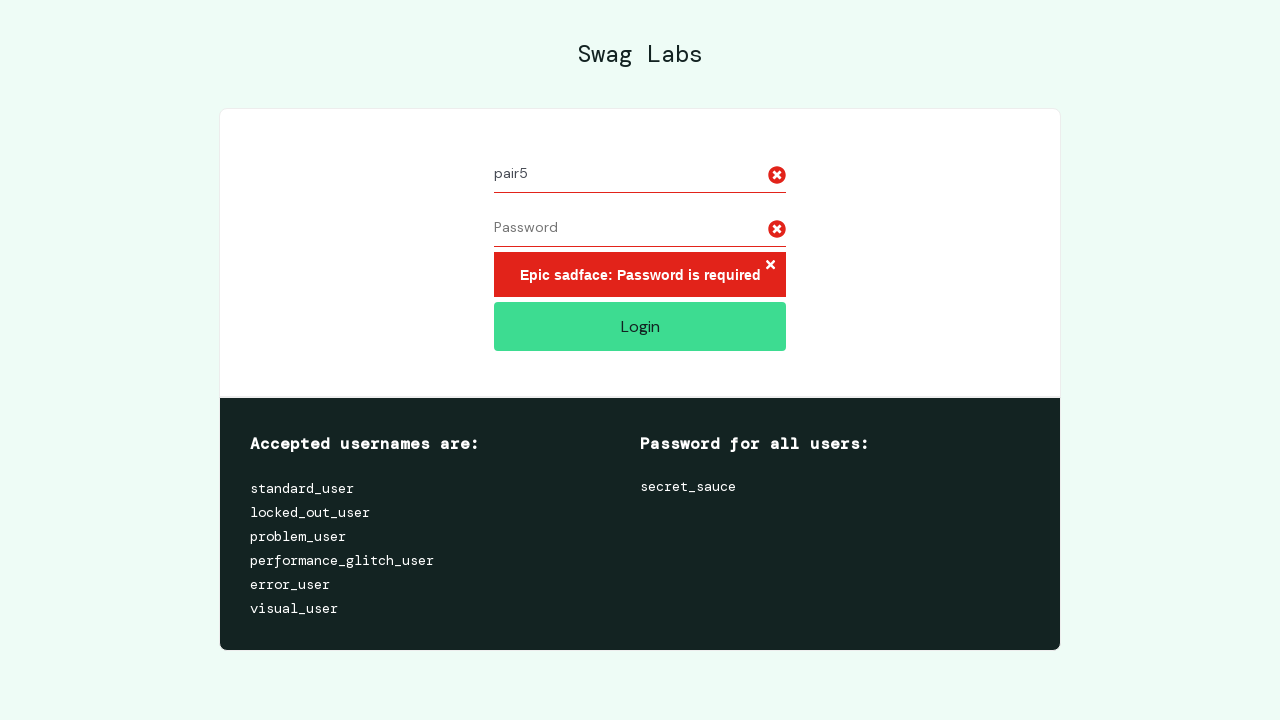

Verified 'Password is required' error message appeared
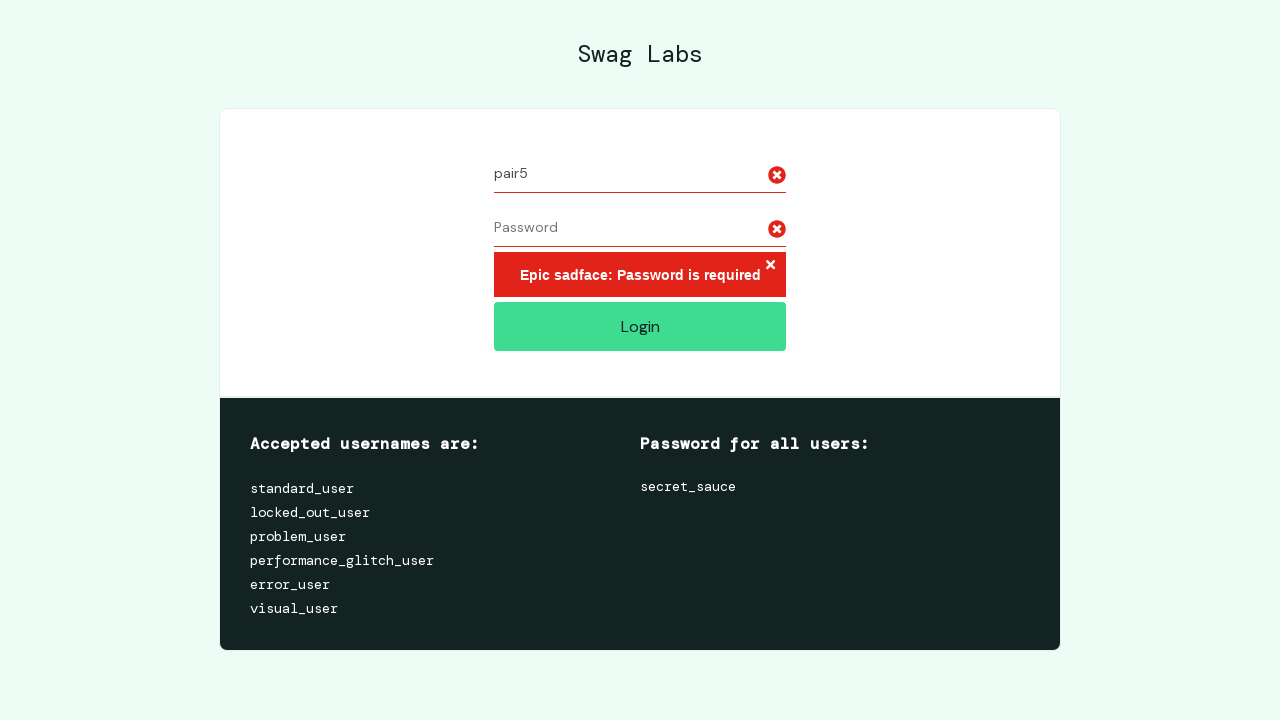

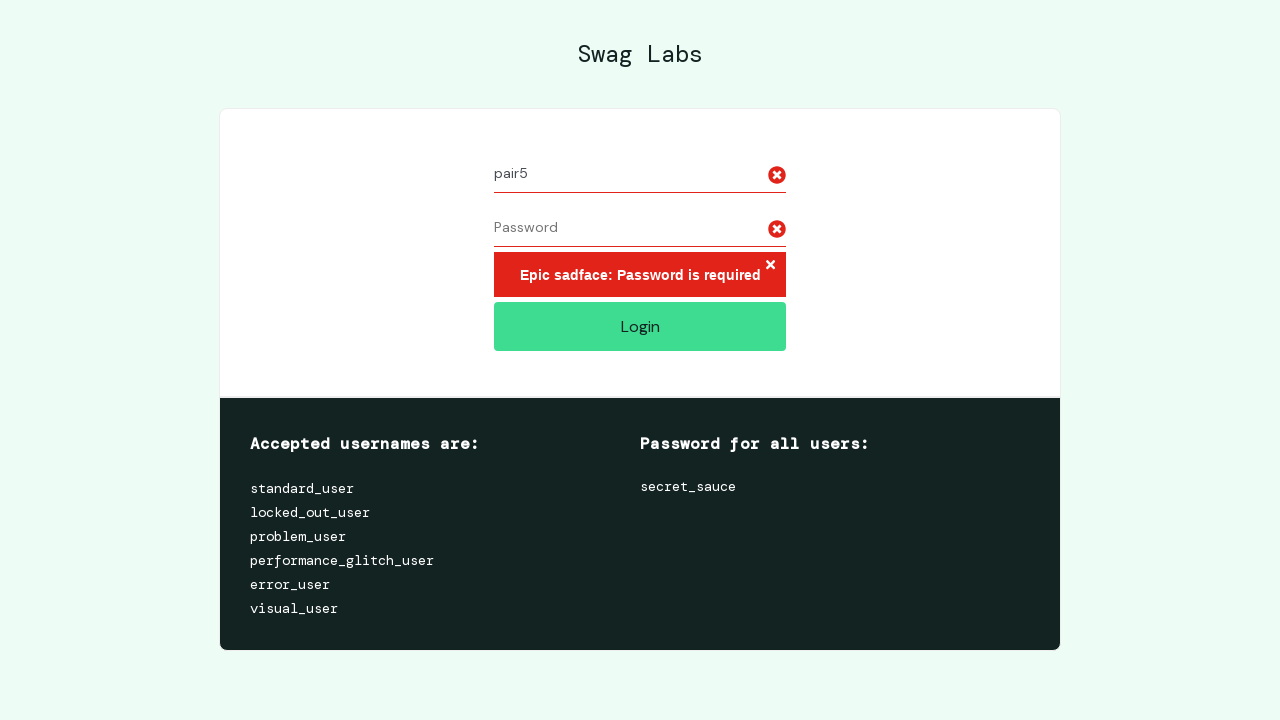